Tests auto-suggestive dropdown functionality by typing partial text and selecting a specific country from the suggestions

Starting URL: https://rahulshettyacademy.com/dropdownsPractise/

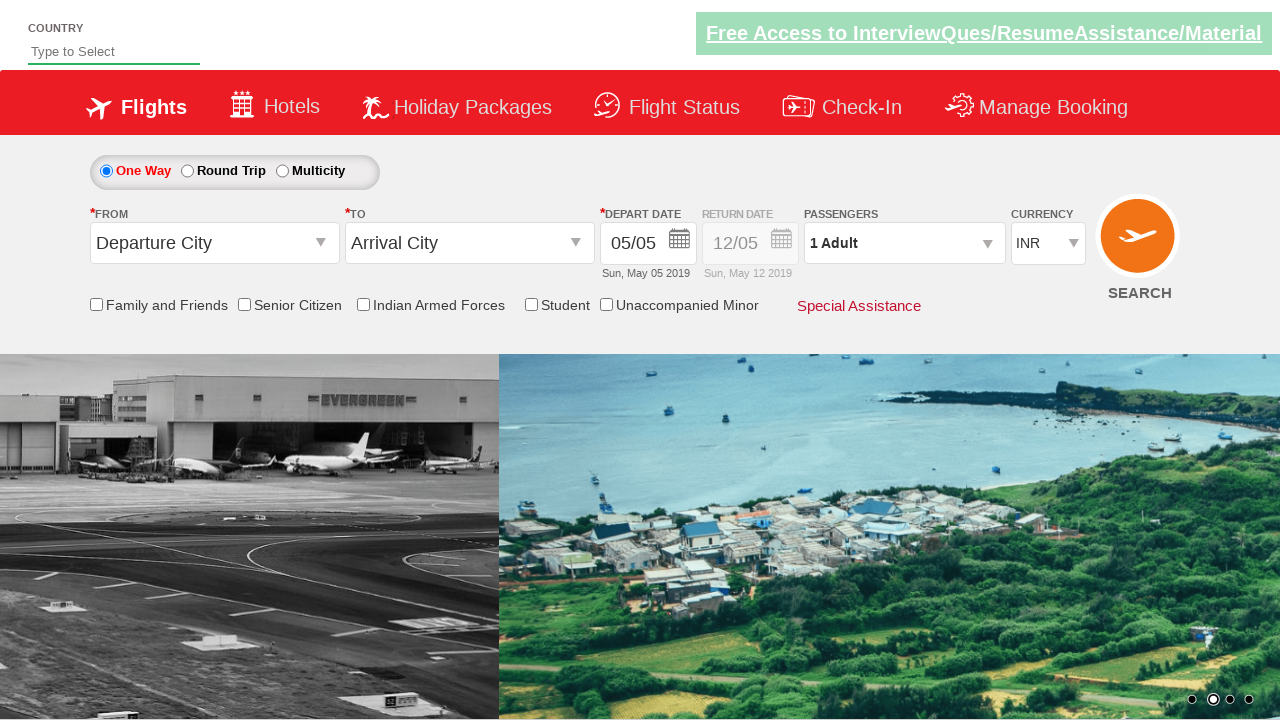

Typed 'ind' in the auto-suggest field to trigger dropdown on #autosuggest
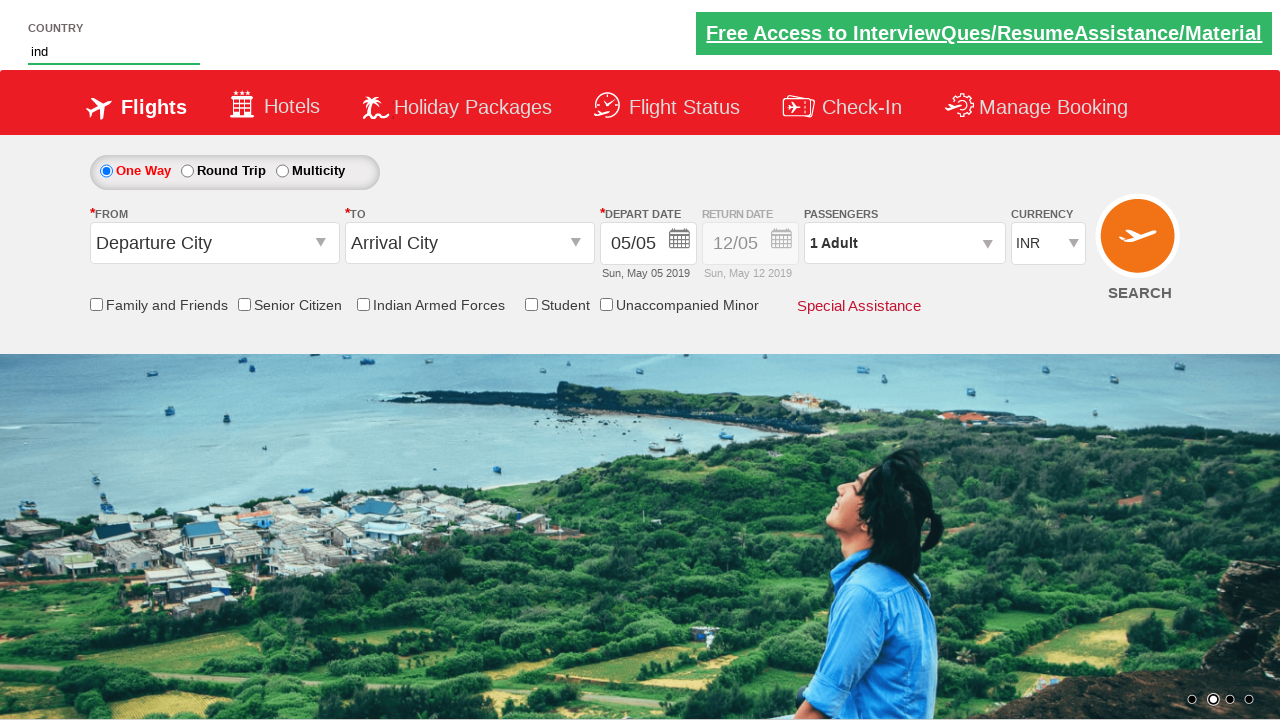

Auto-suggestive dropdown appeared with country suggestions
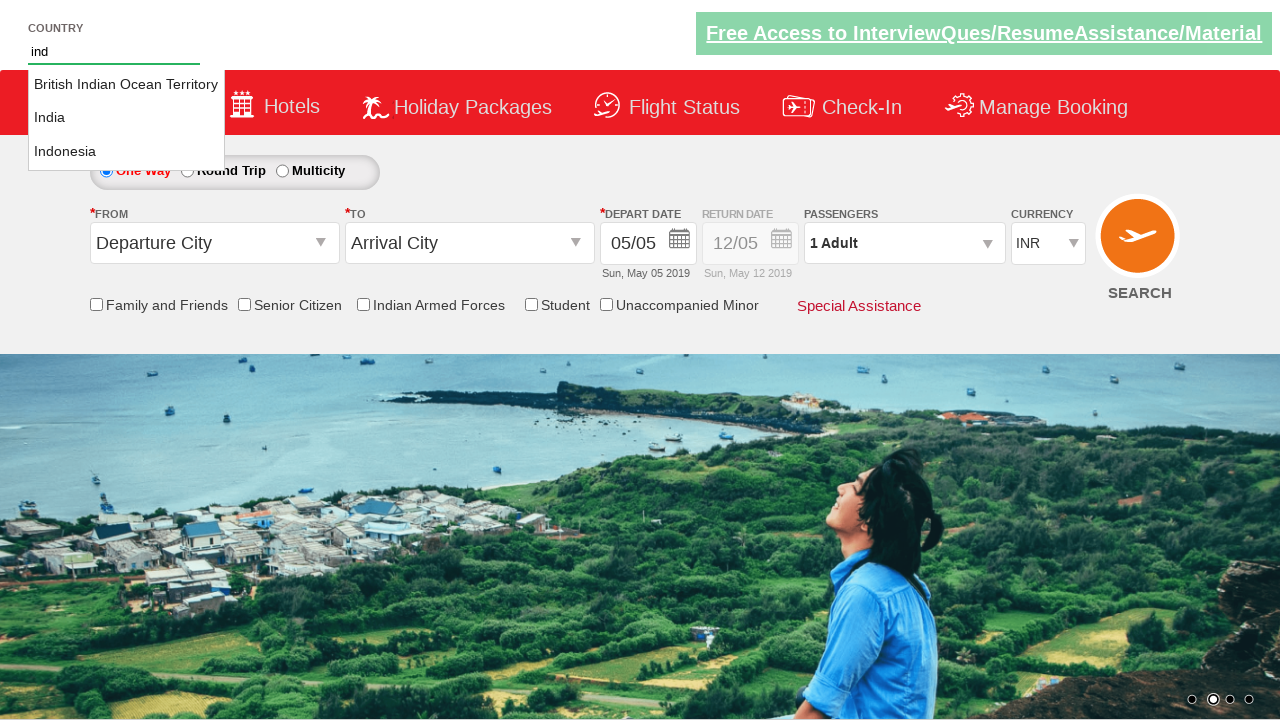

Retrieved all country suggestion elements from the dropdown
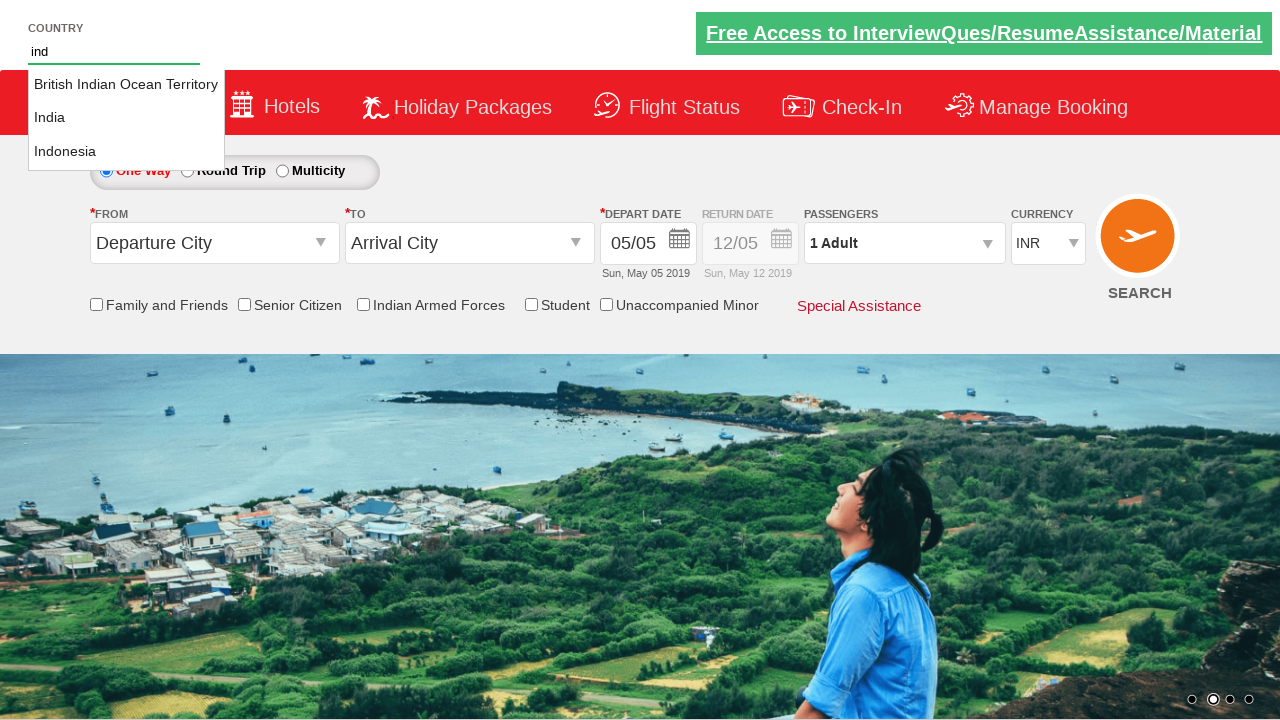

Selected 'India' from the auto-suggestive dropdown at (126, 118) on xpath=//ul//li[@class='ui-menu-item']/a >> nth=1
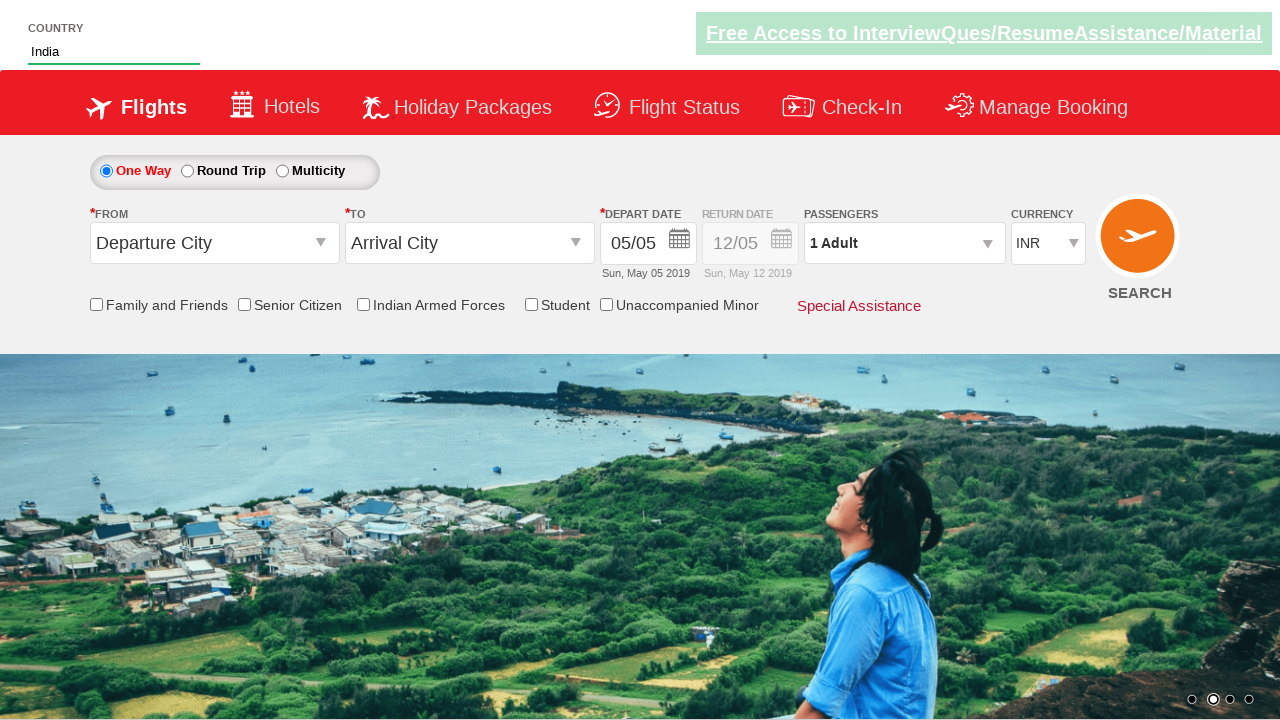

Verified that 'India' was successfully selected in the auto-suggest field
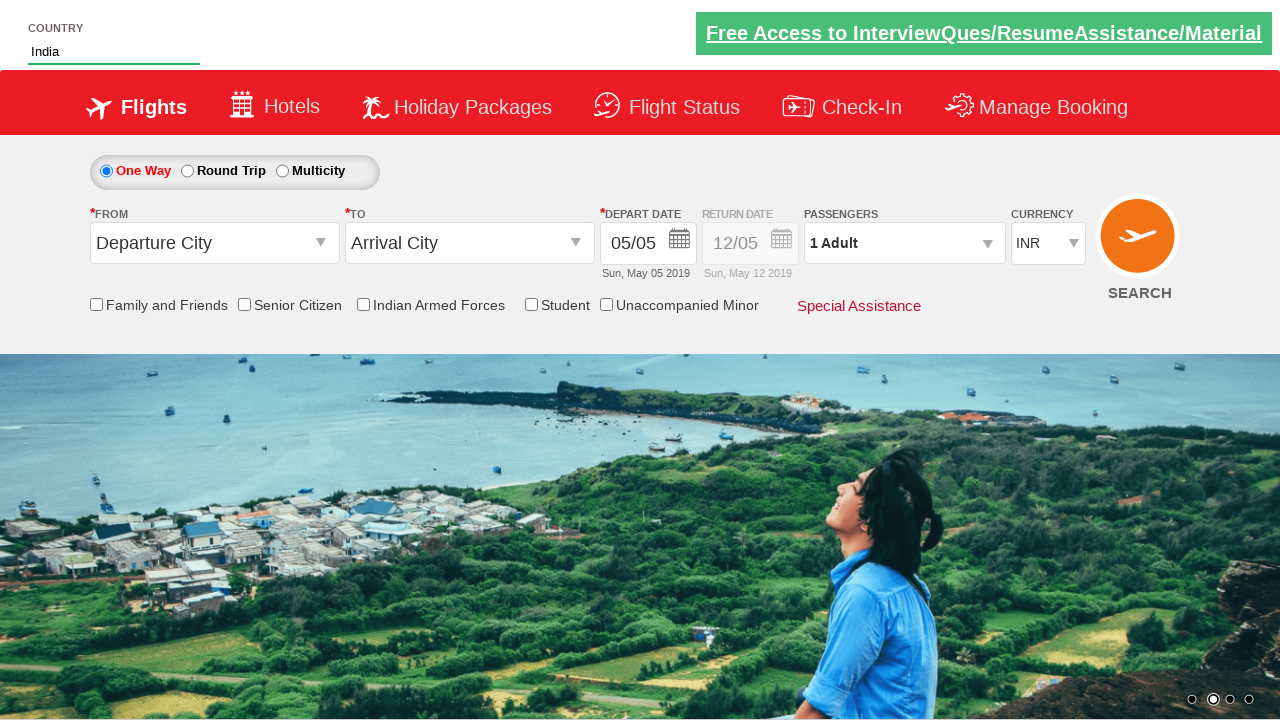

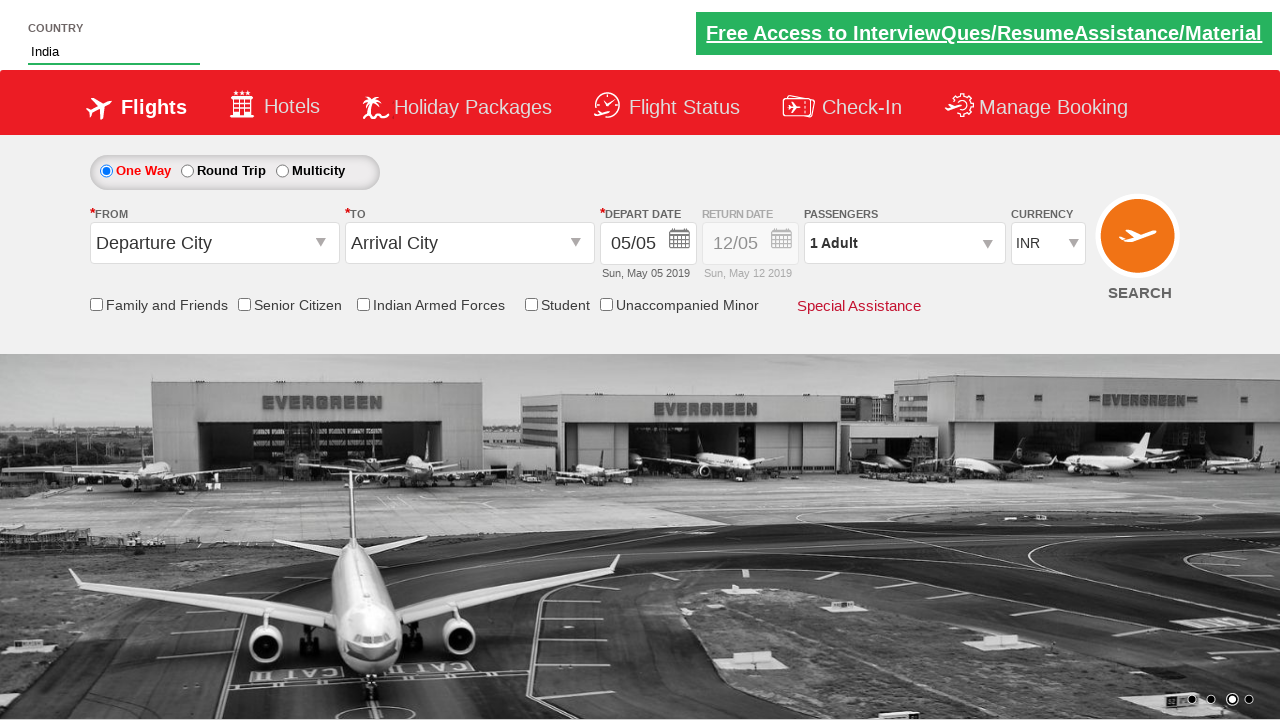